Tests clicking the Games/Toys link navigates to the games section

Starting URL: https://www.labirint.ru/

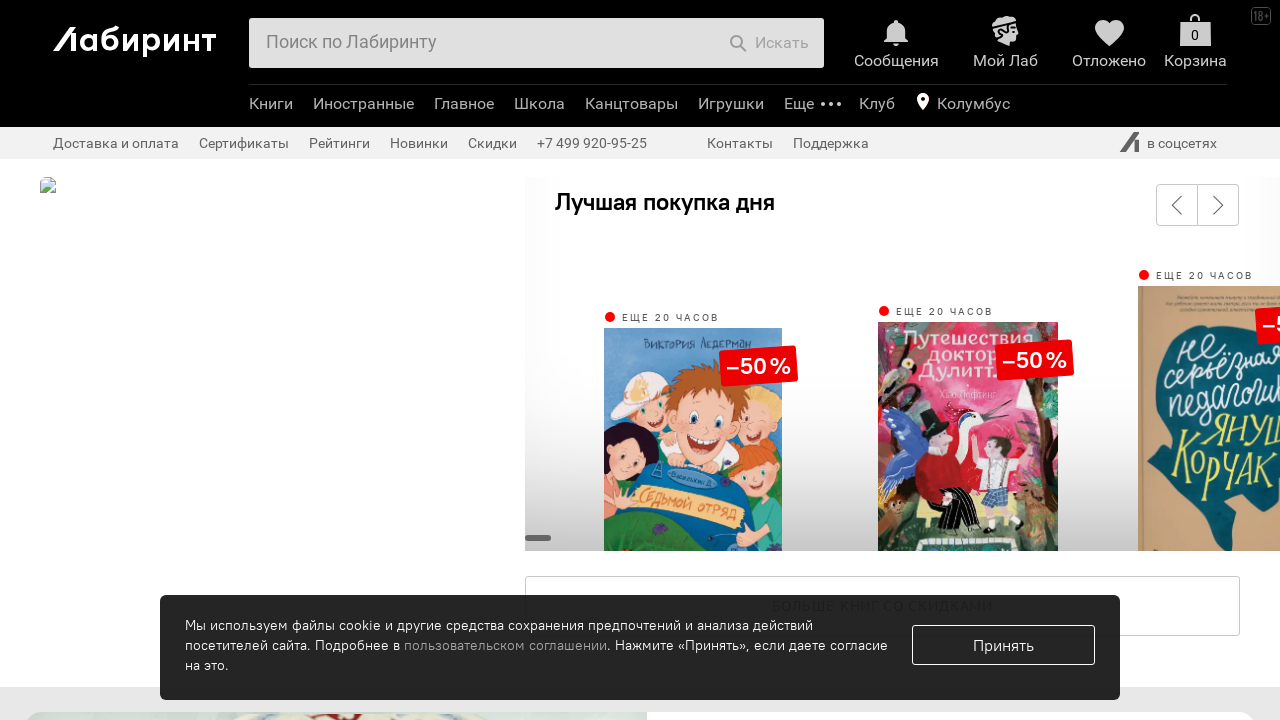

Clicked Games/Toys link in navigation at (731, 104) on a[href*='/games/']
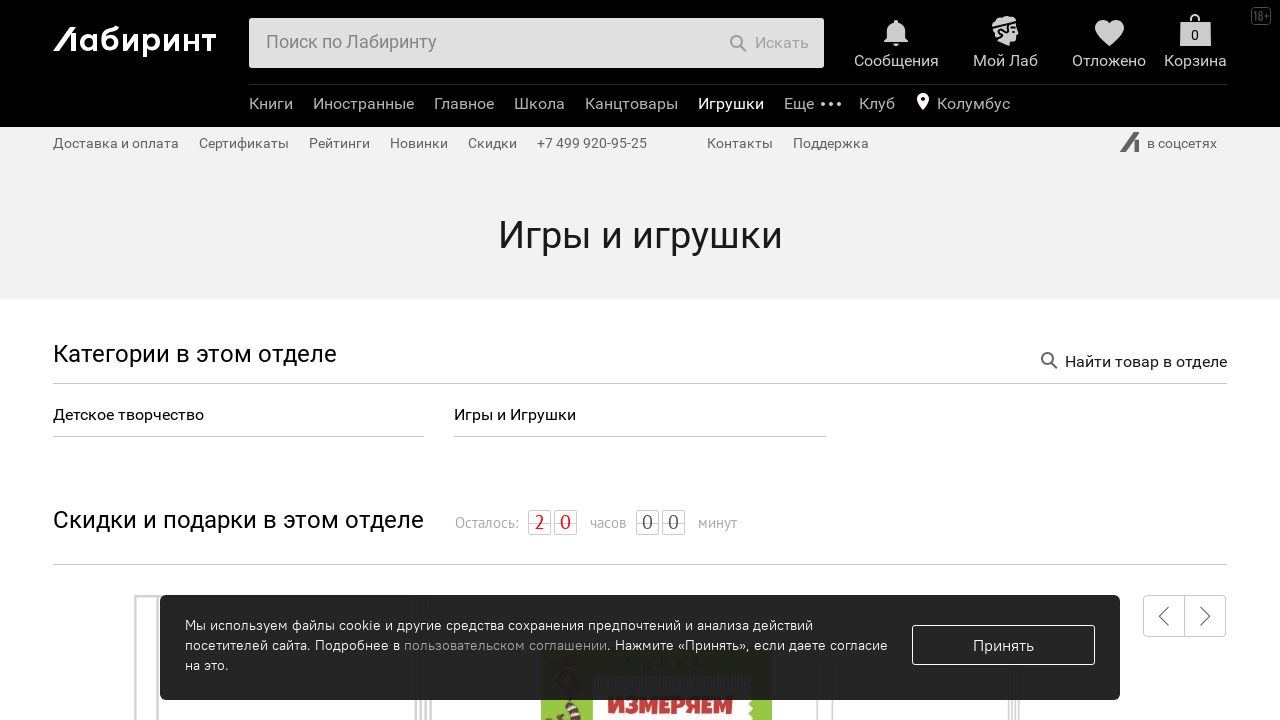

Successfully navigated to games section
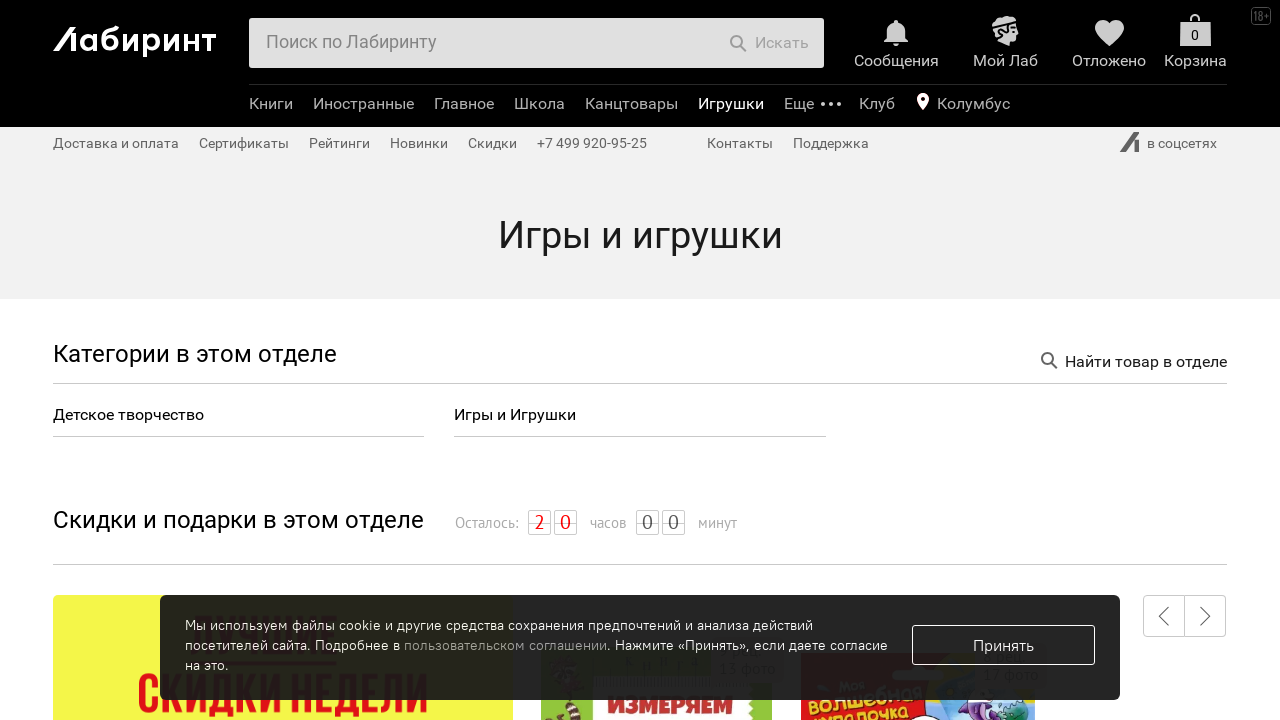

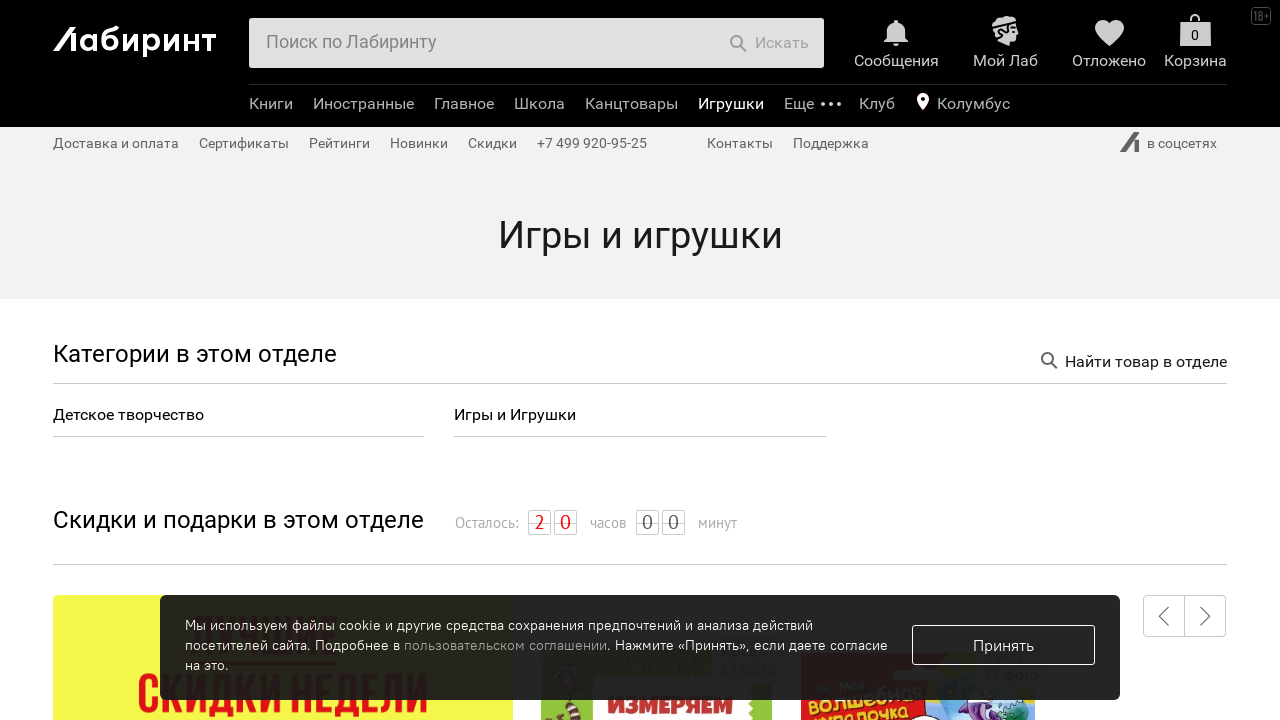